Tests jQuery UI datepicker functionality by switching to iframe, navigating to next month, and selecting a specific date

Starting URL: https://jqueryui.com/datepicker/

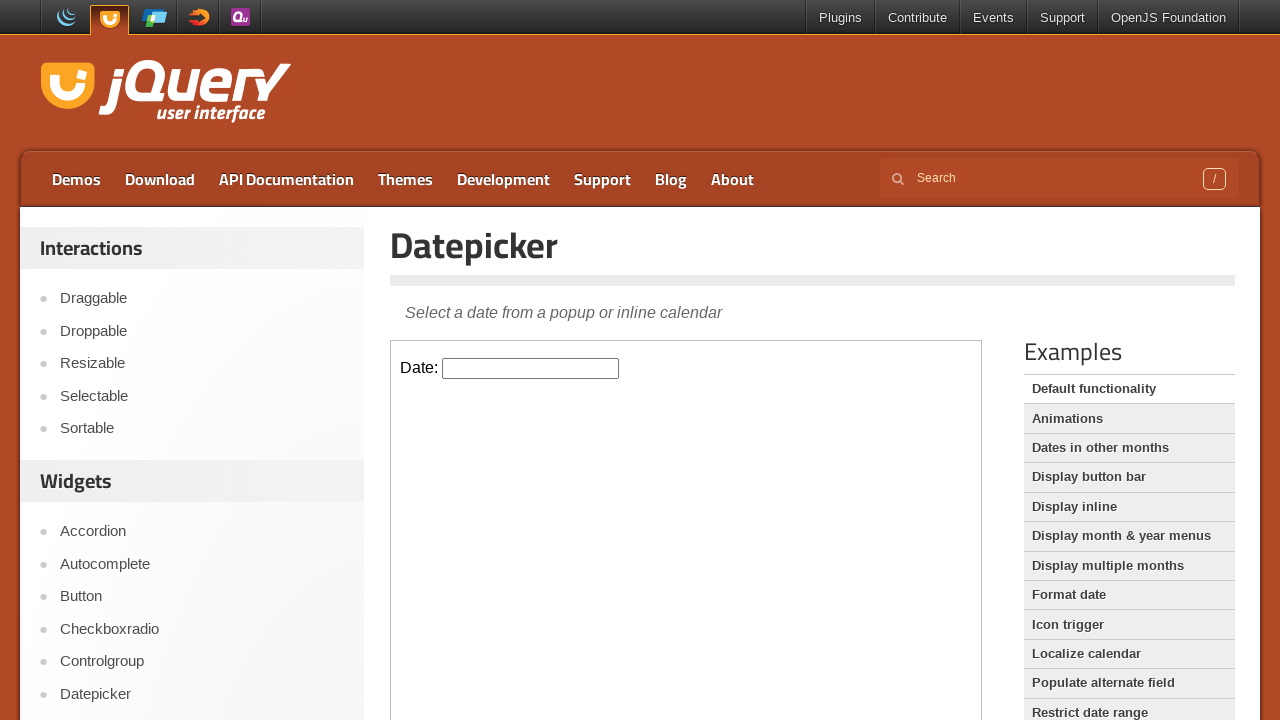

Located the demo-frame iframe containing the datepicker
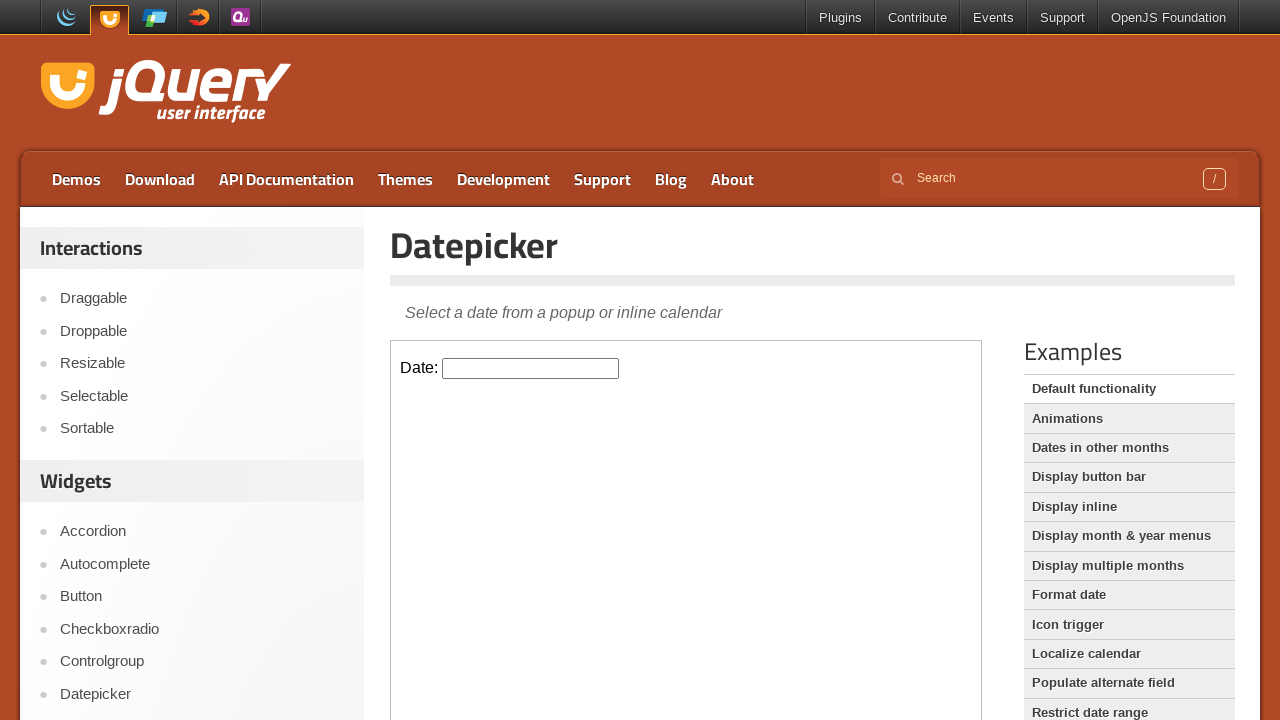

Clicked the datepicker input field to open the calendar at (531, 368) on .demo-frame >> internal:control=enter-frame >> #datepicker
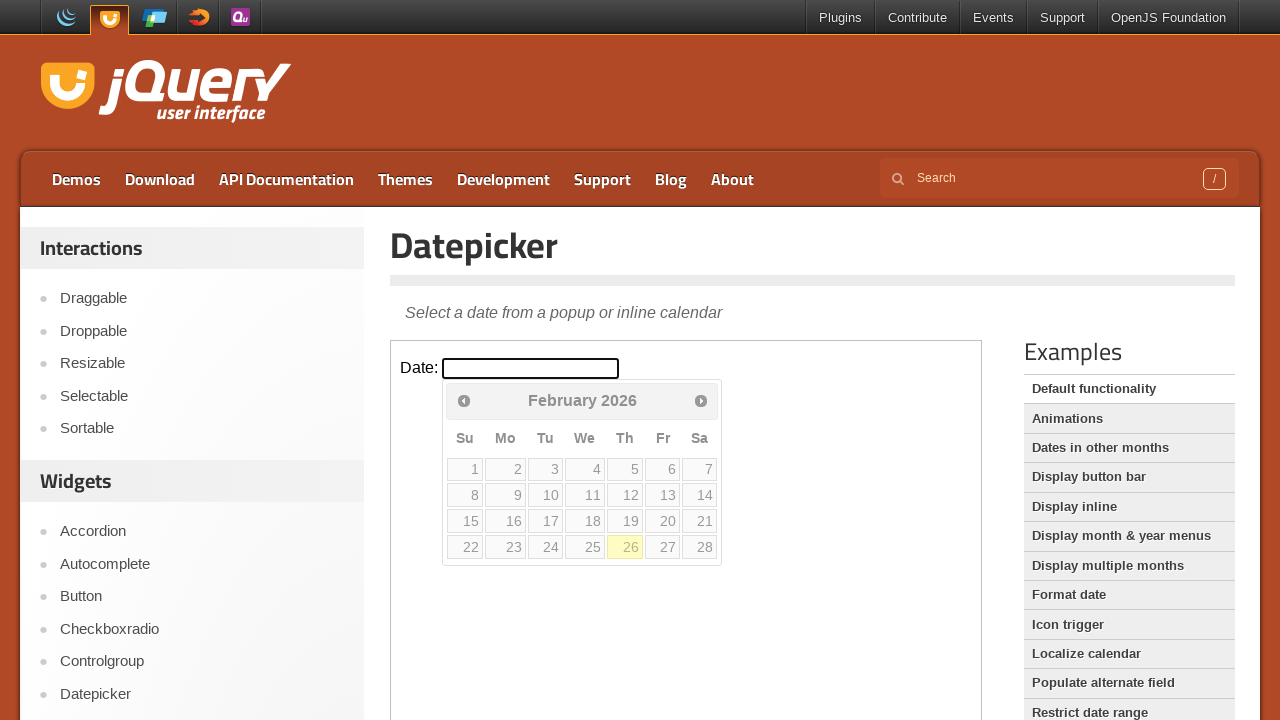

Clicked the next month button to navigate forward at (701, 400) on .demo-frame >> internal:control=enter-frame >> .ui-datepicker-next
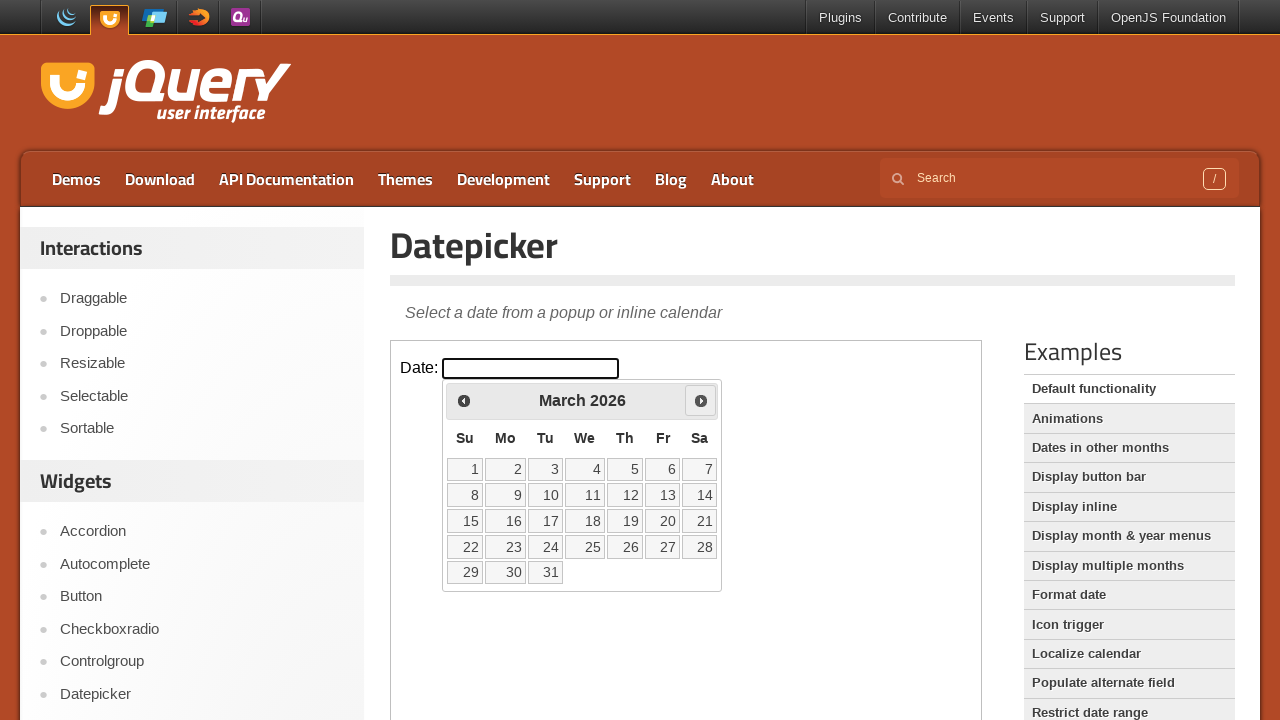

Clicked on date 22 in the calendar at (465, 547) on .demo-frame >> internal:control=enter-frame >> a:text('22')
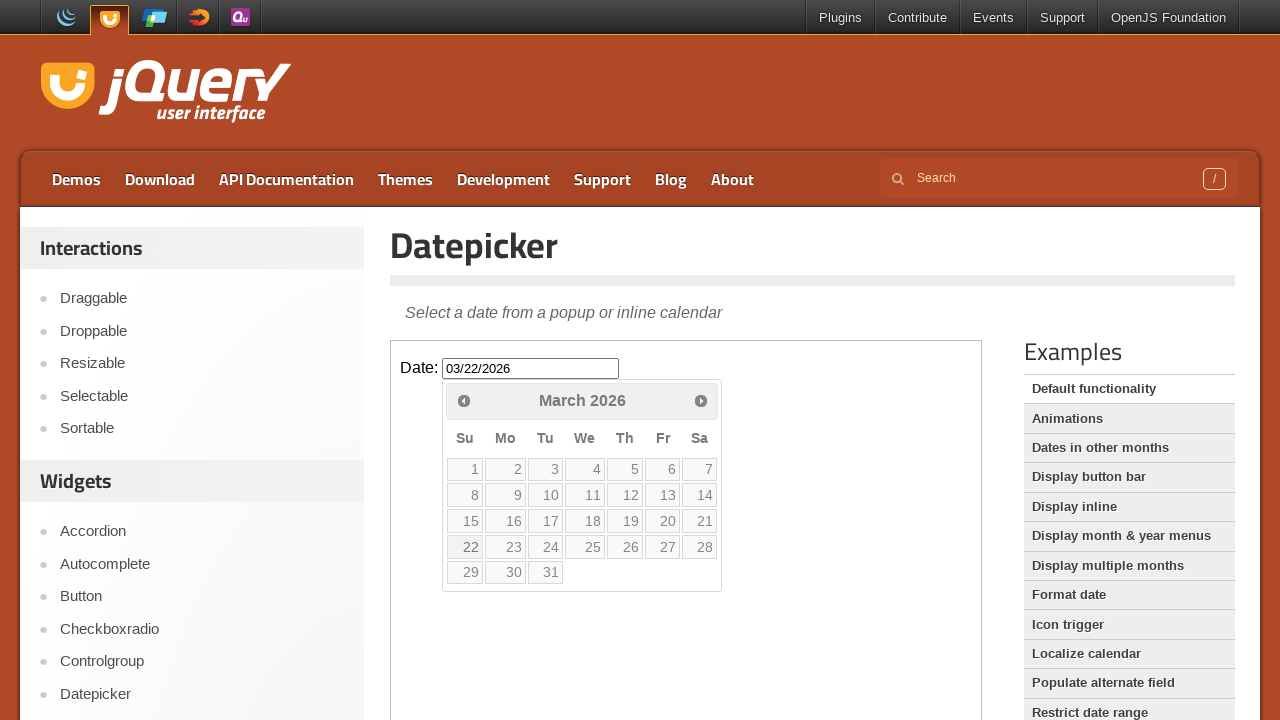

Retrieved selected date value: 03/22/2026
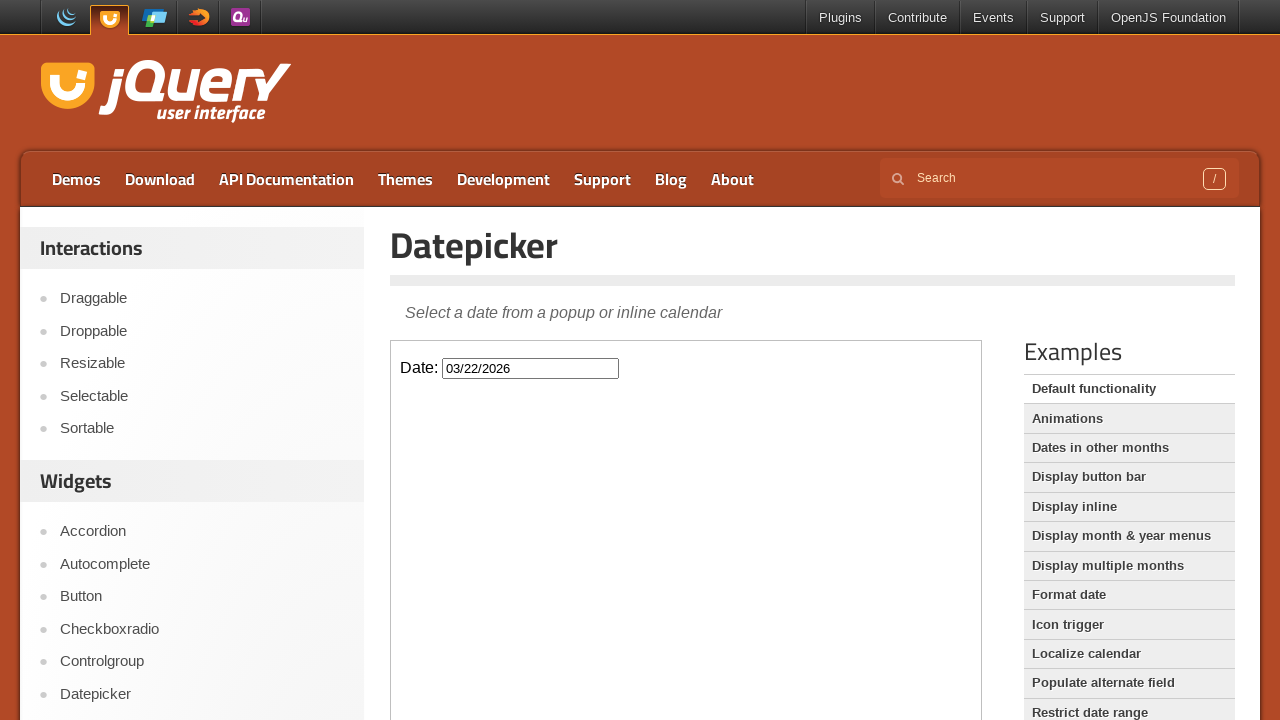

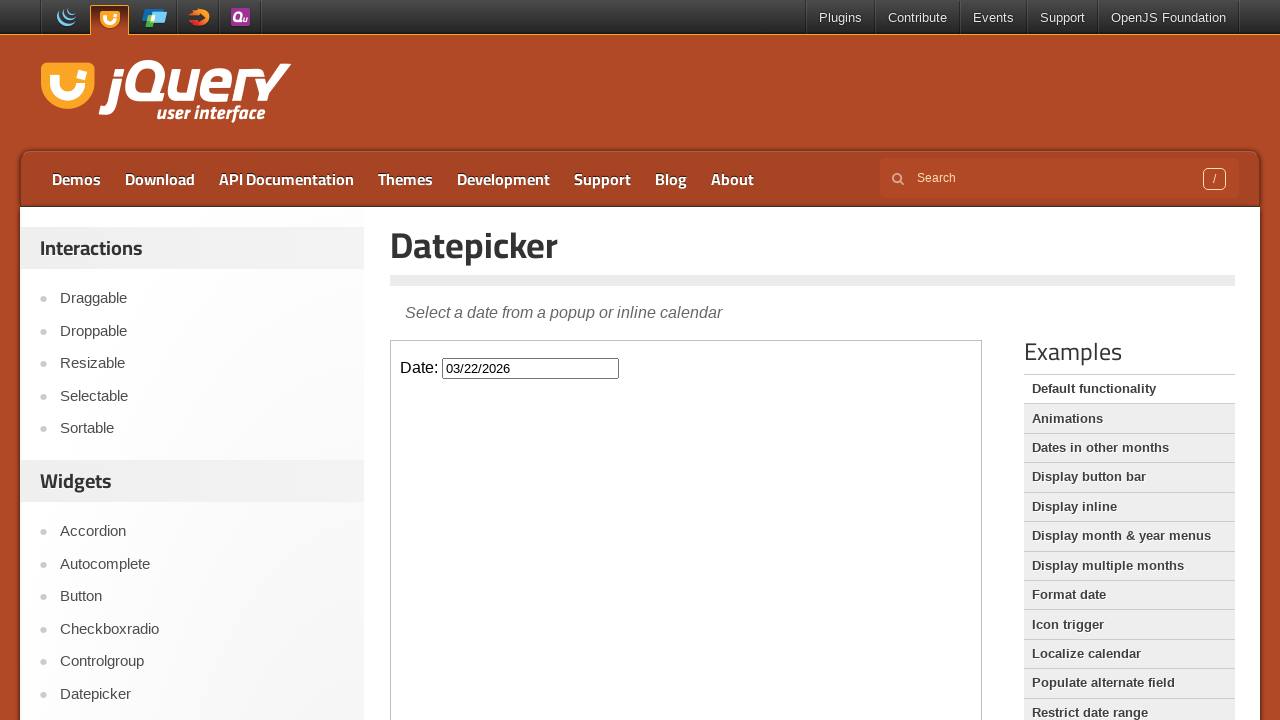